Tests that the Clear completed button displays correctly after marking an item complete

Starting URL: https://demo.playwright.dev/todomvc

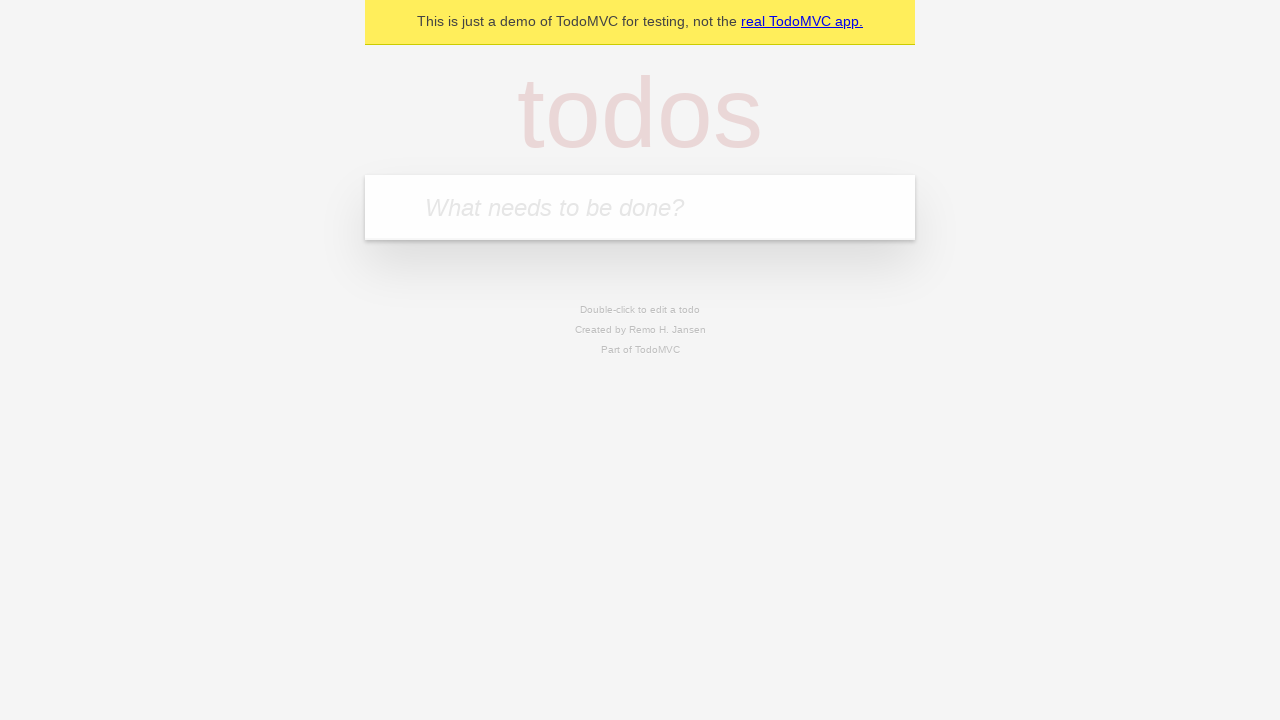

Filled todo input with 'buy some cheese' on internal:attr=[placeholder="What needs to be done?"i]
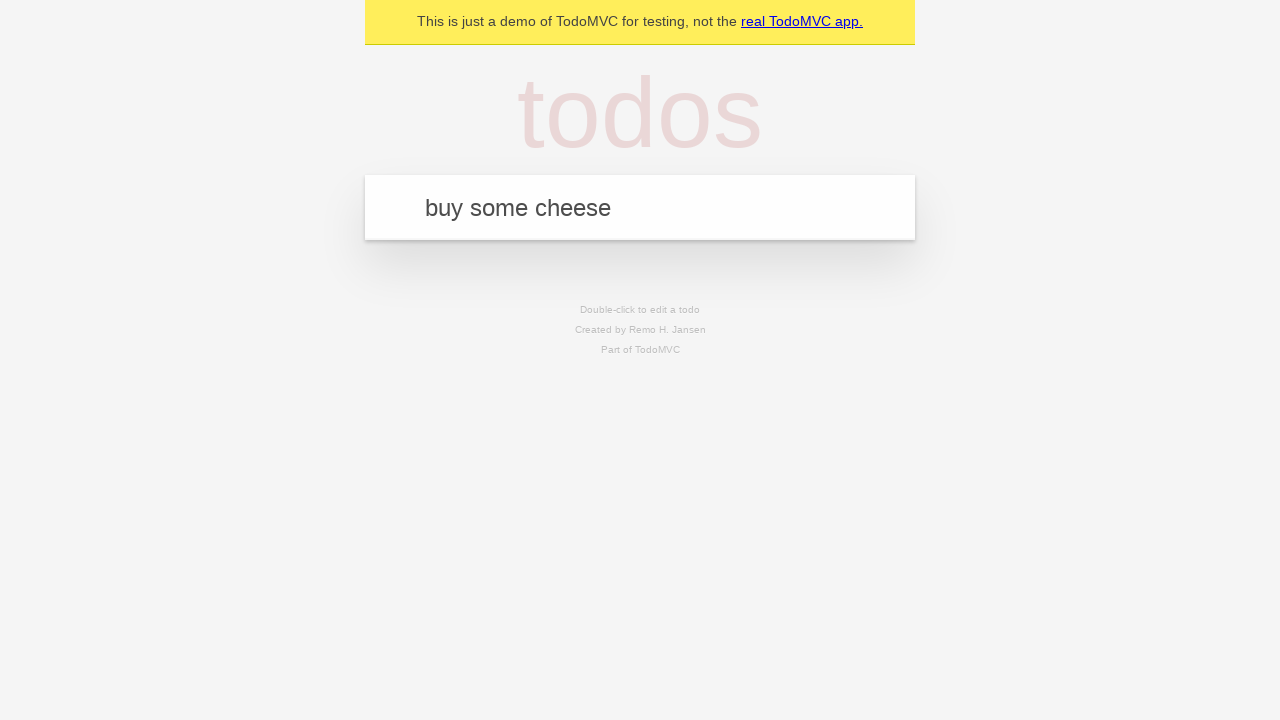

Pressed Enter to add 'buy some cheese' todo on internal:attr=[placeholder="What needs to be done?"i]
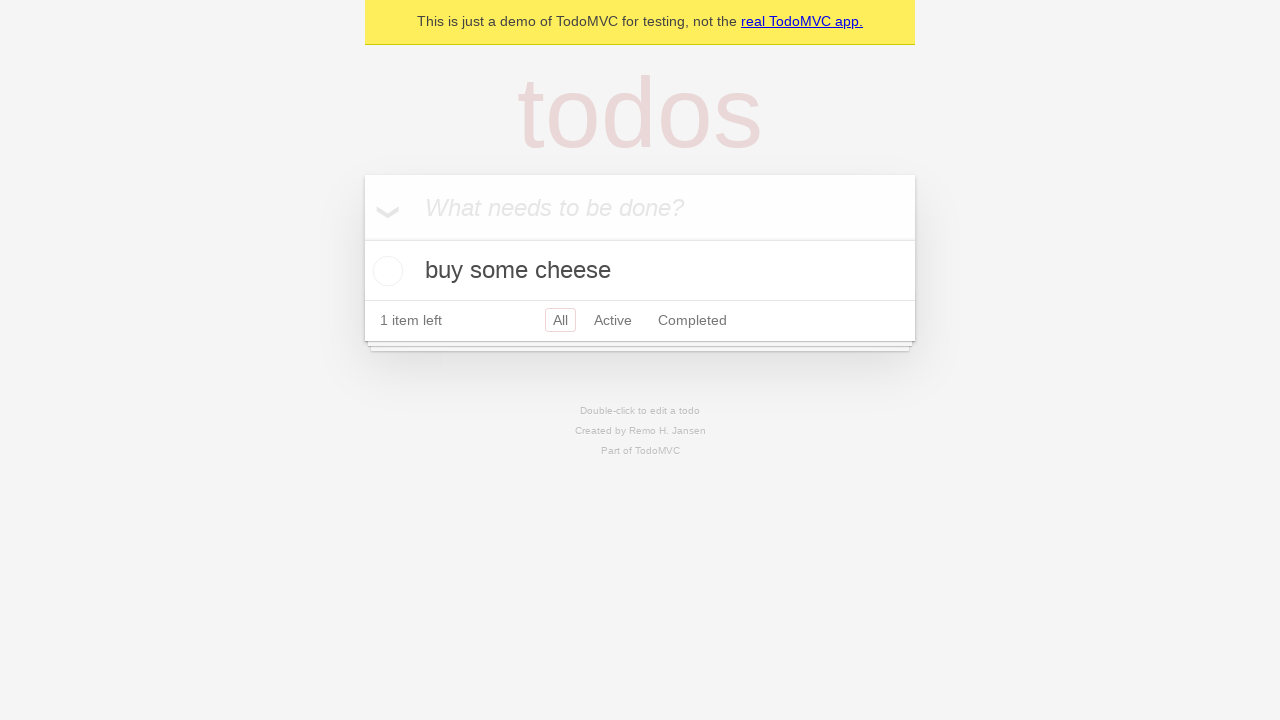

Filled todo input with 'feed the cat' on internal:attr=[placeholder="What needs to be done?"i]
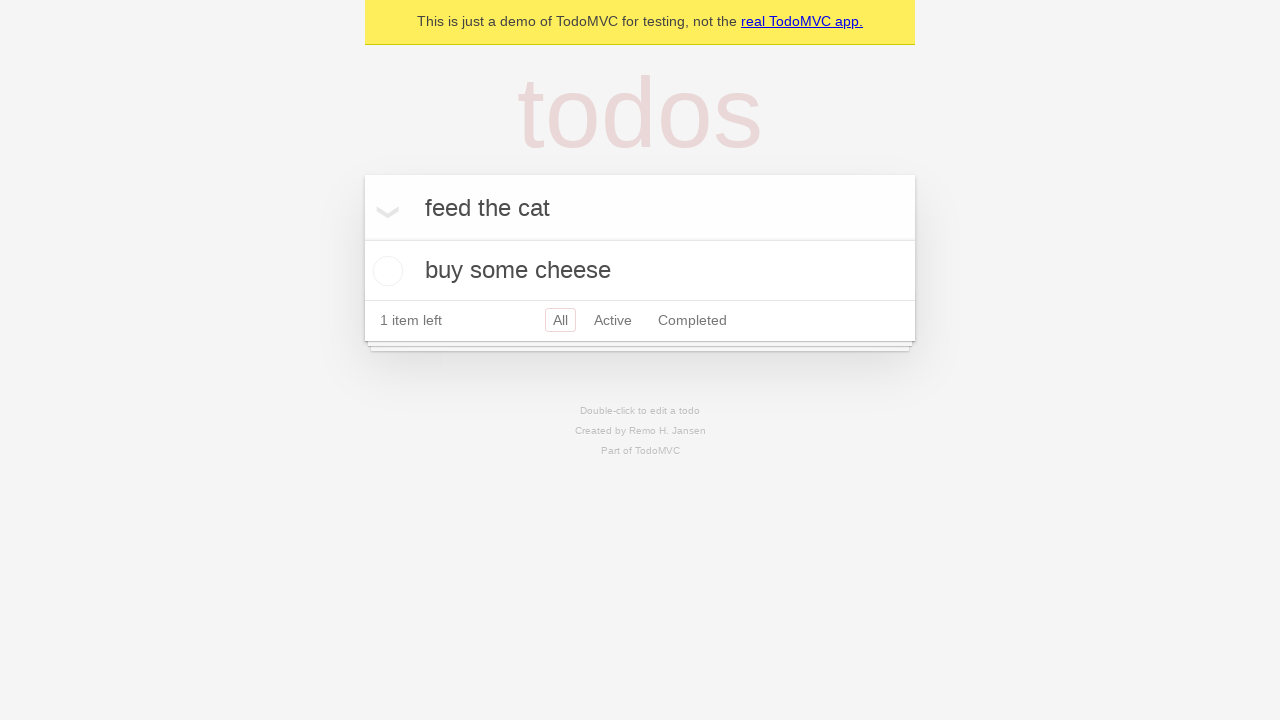

Pressed Enter to add 'feed the cat' todo on internal:attr=[placeholder="What needs to be done?"i]
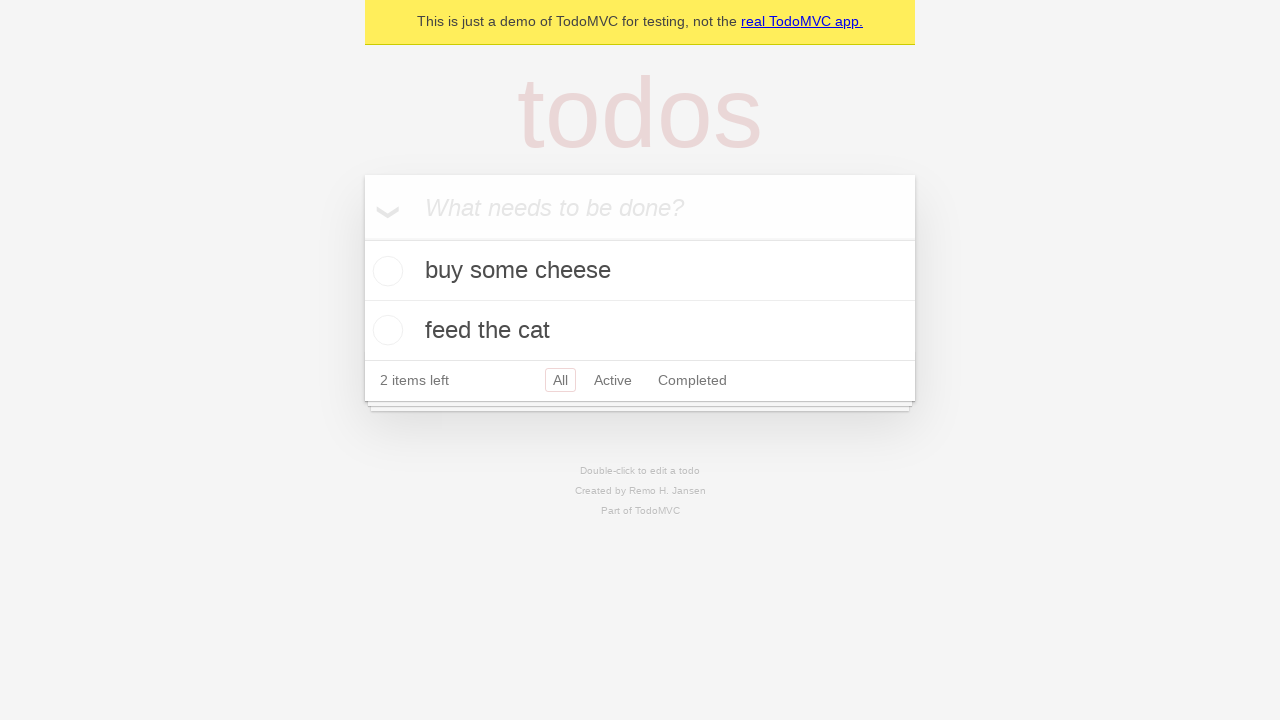

Filled todo input with 'book a doctors appointment' on internal:attr=[placeholder="What needs to be done?"i]
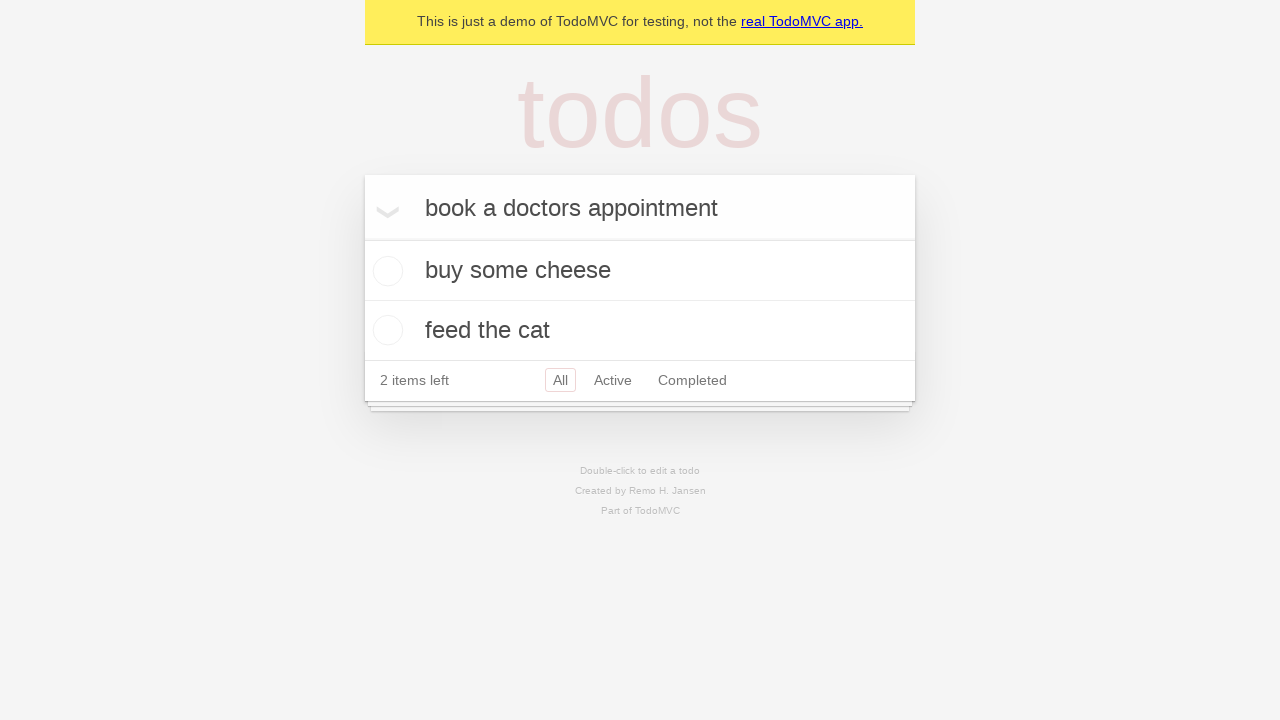

Pressed Enter to add 'book a doctors appointment' todo on internal:attr=[placeholder="What needs to be done?"i]
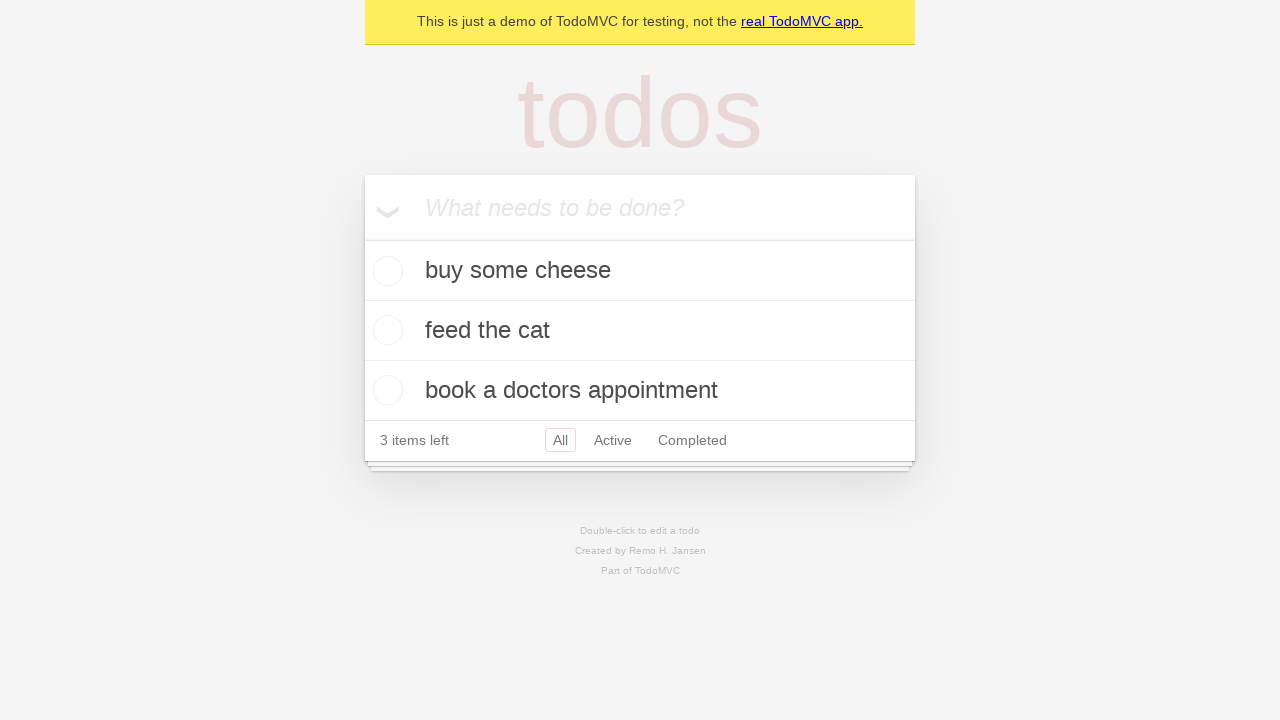

Checked the first todo item as complete at (385, 271) on .todo-list li .toggle >> nth=0
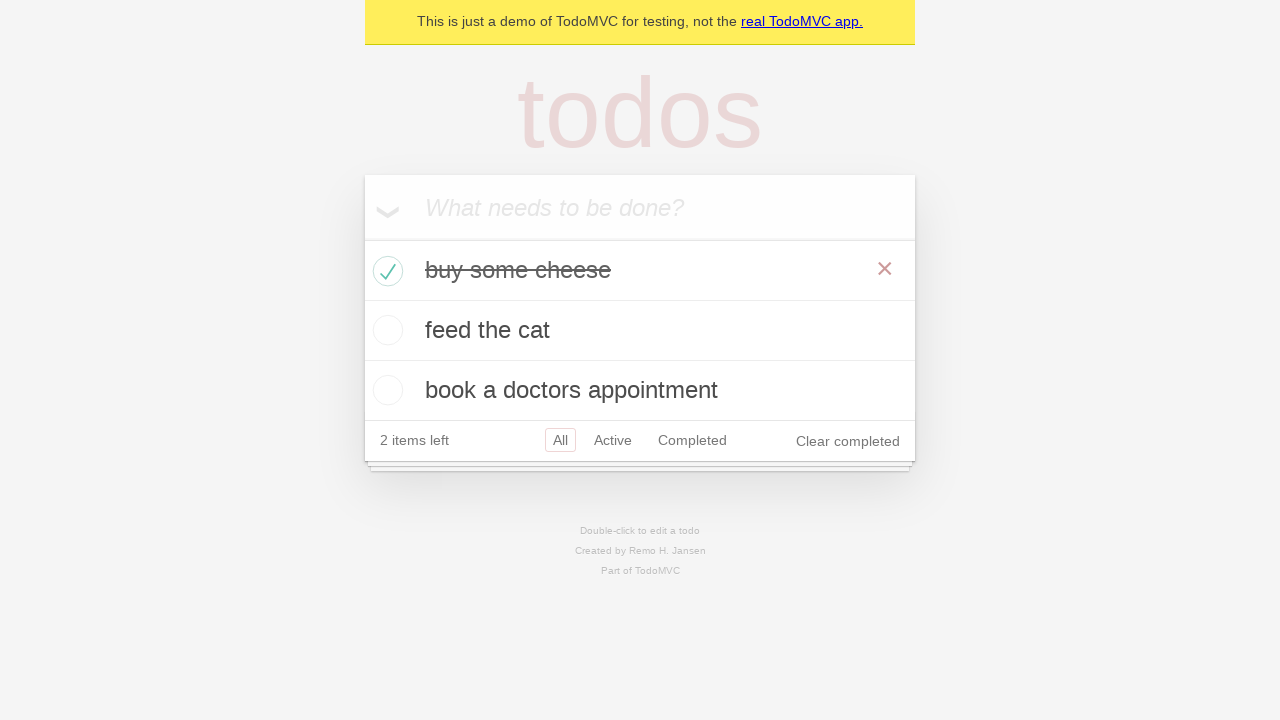

Clear completed button appeared after marking item complete
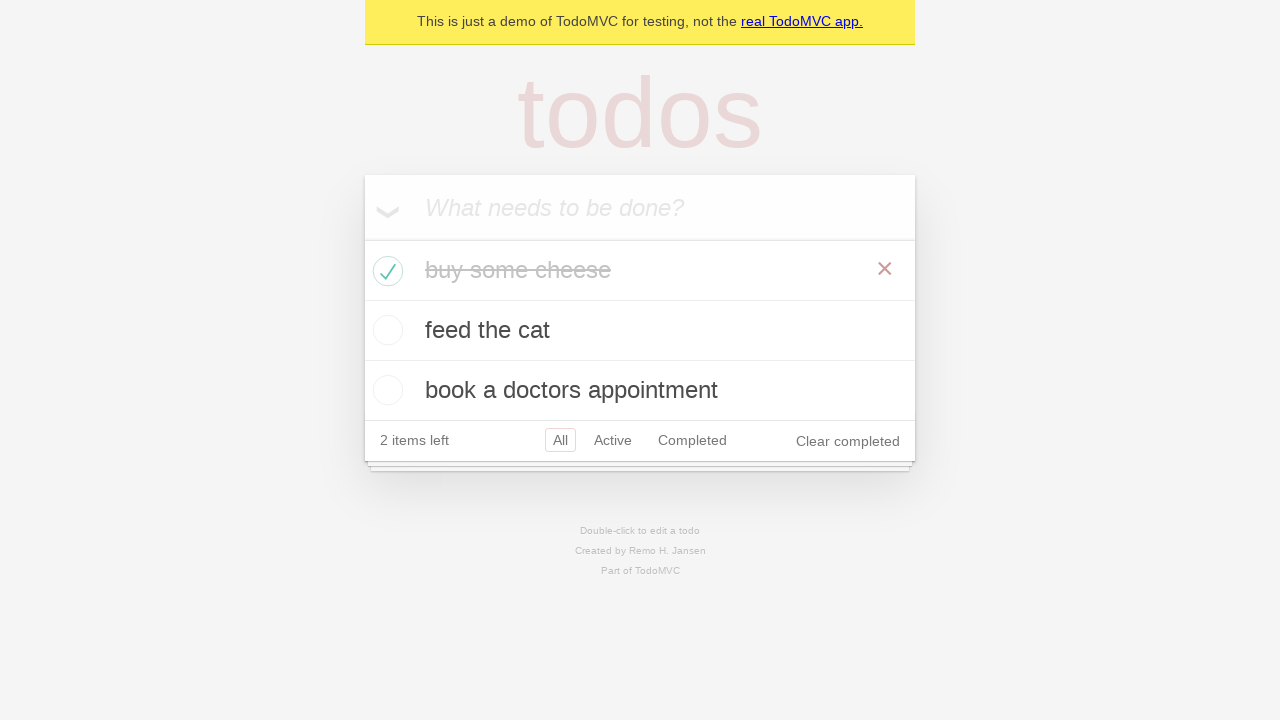

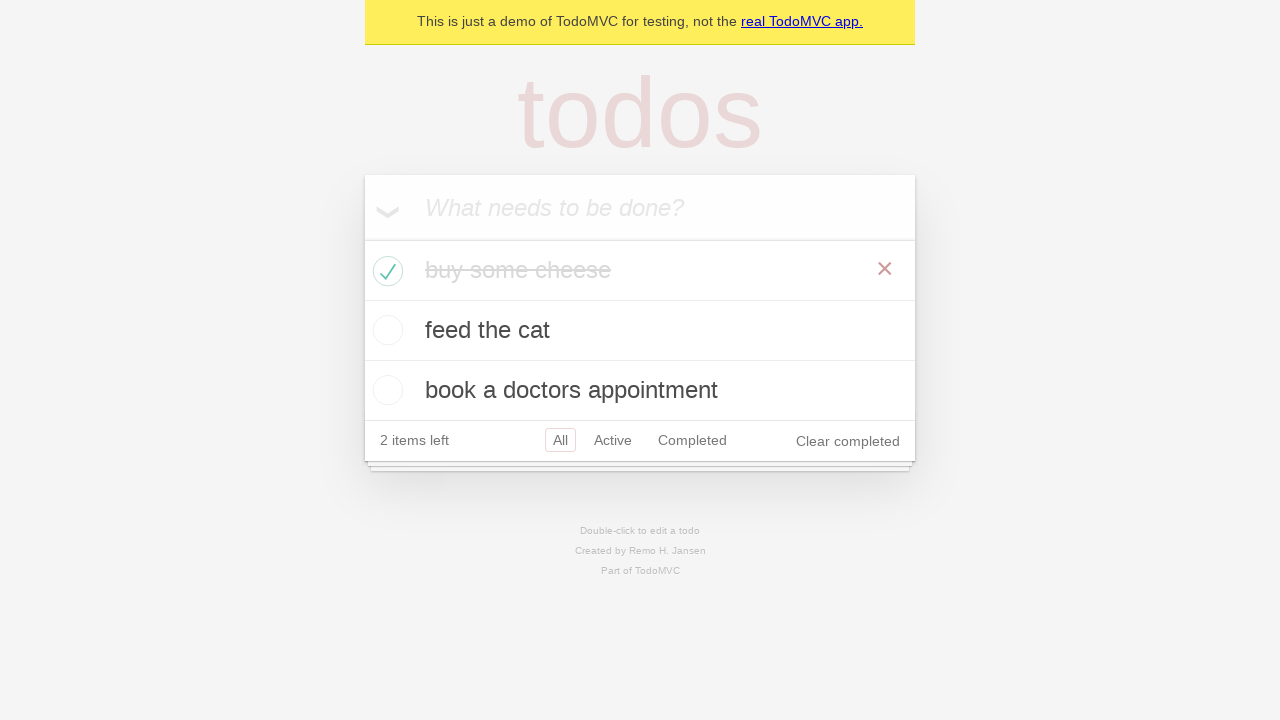